Tests keyboard and mouse actions on the source city input field including click, type, double-click and context-click

Starting URL: https://www.apsrtconline.in/

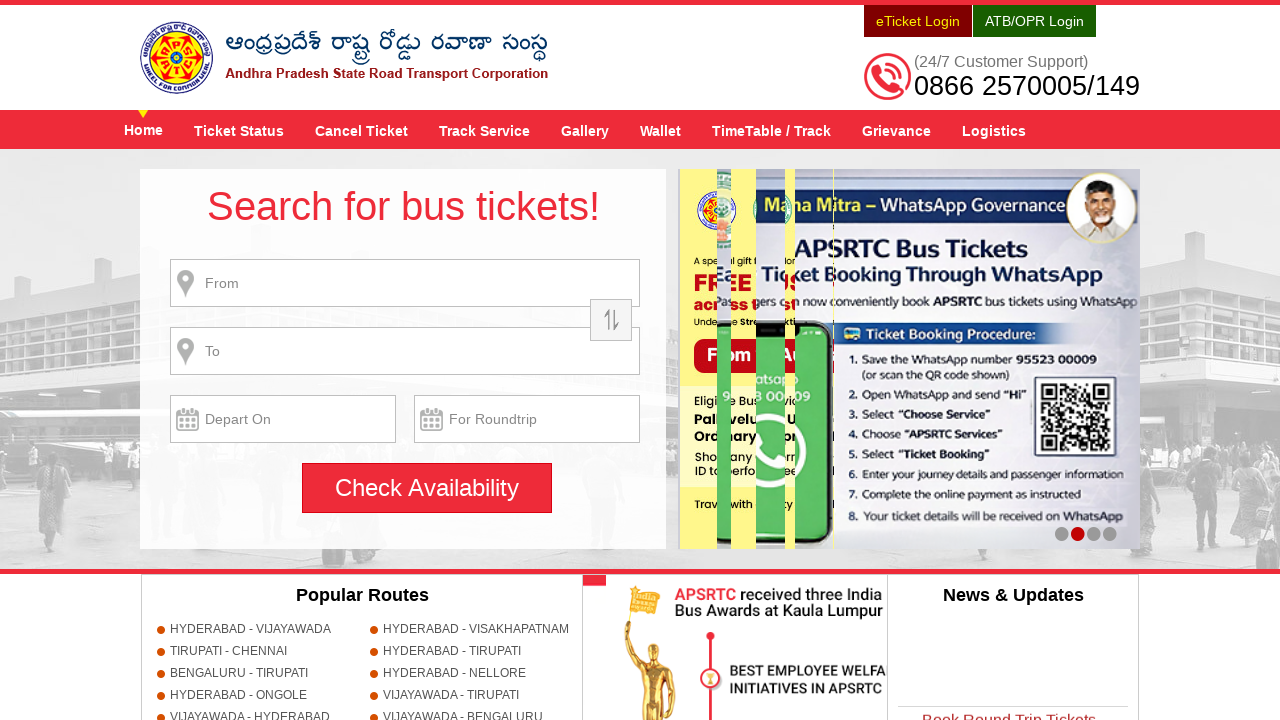

Clicked on source city input field at (405, 283) on input[name='source']
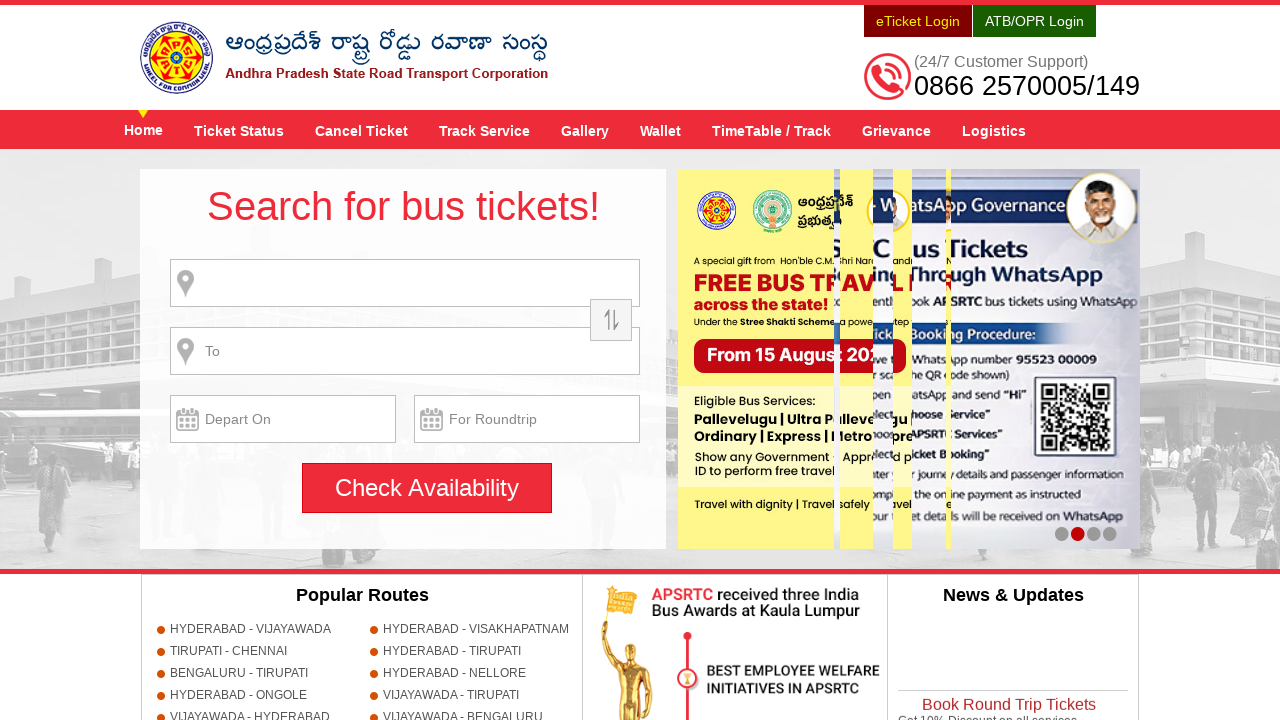

Typed 'HYDERABAD' in source city input field on input[name='source']
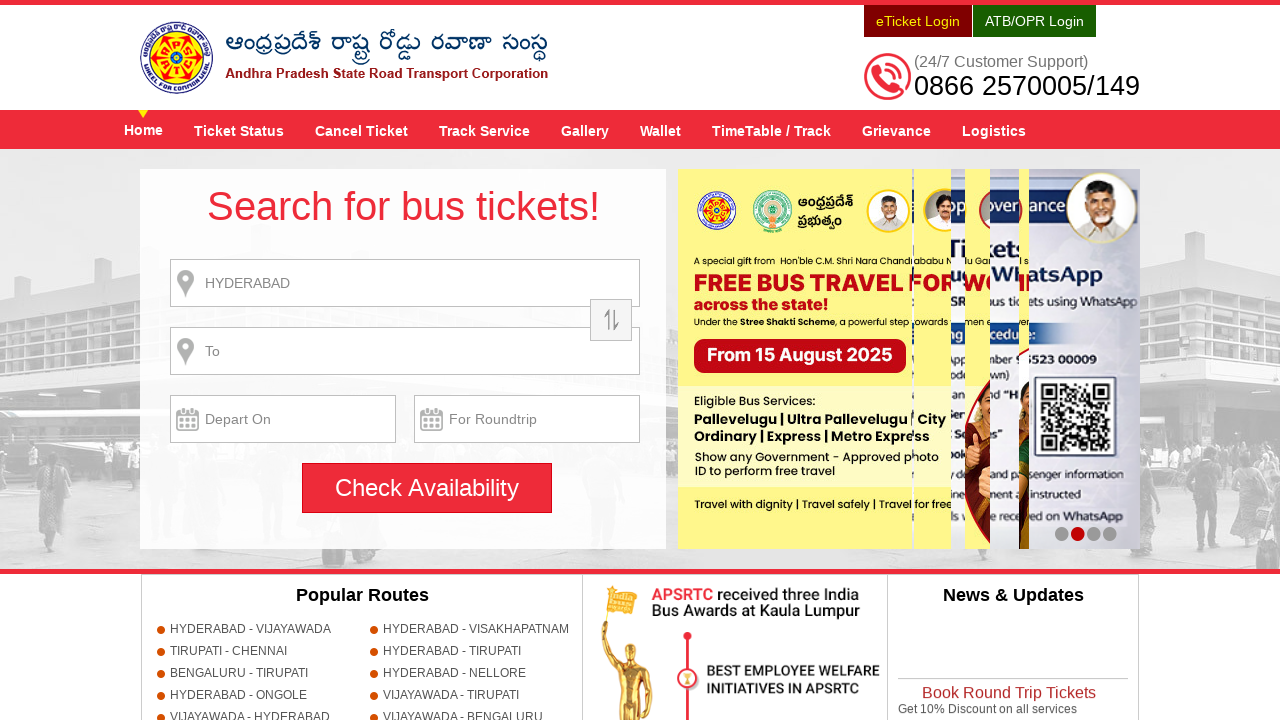

Double-clicked on source city input field to select text at (405, 283) on input[name='source']
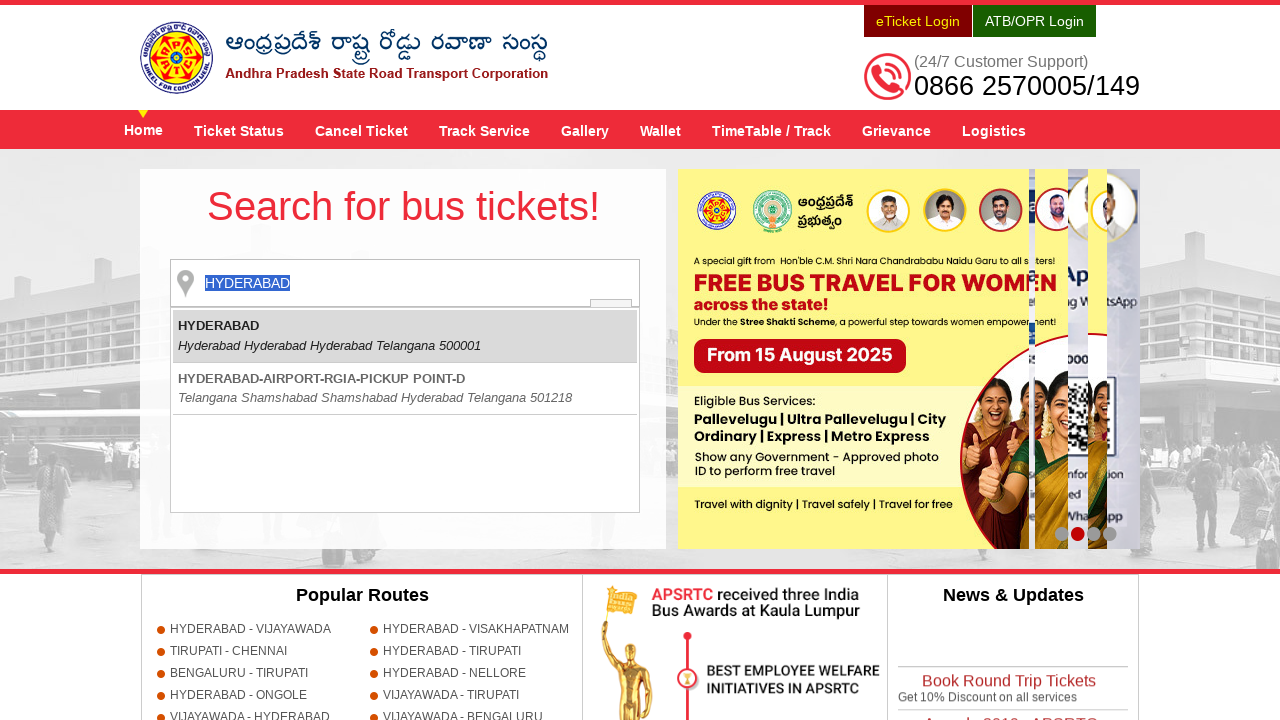

Right-clicked on source city input field to open context menu at (405, 283) on input[name='source']
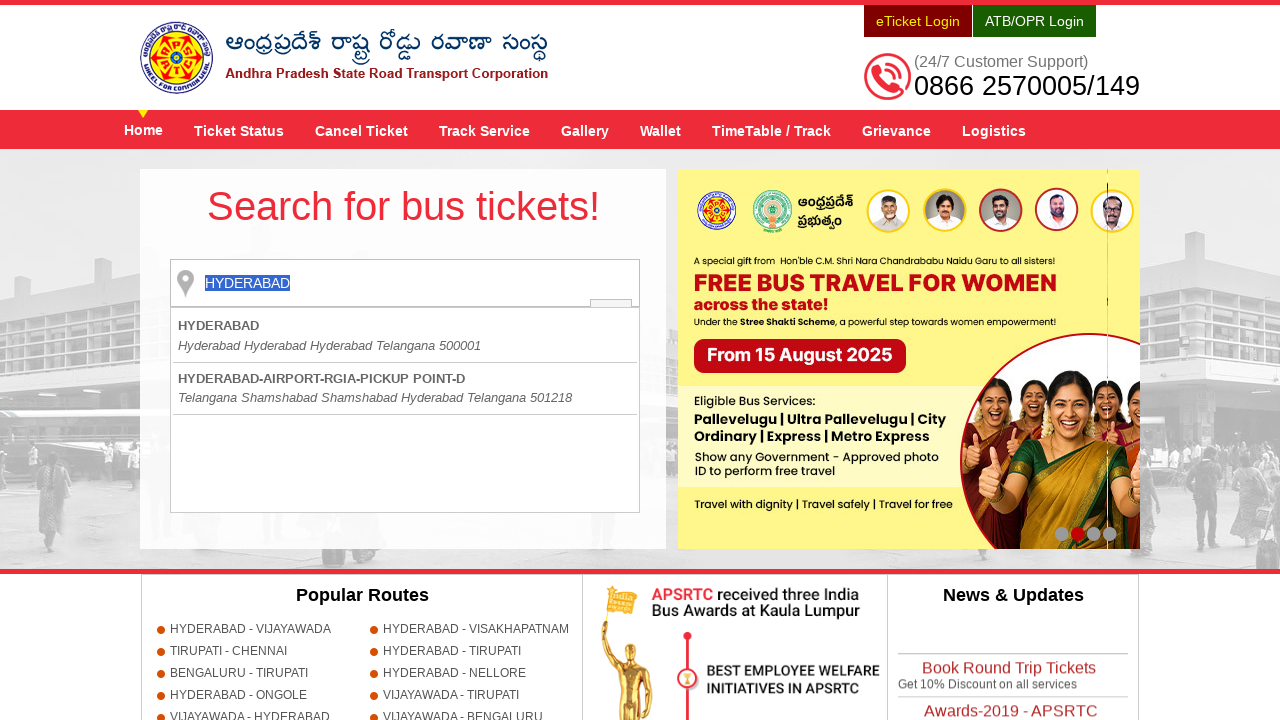

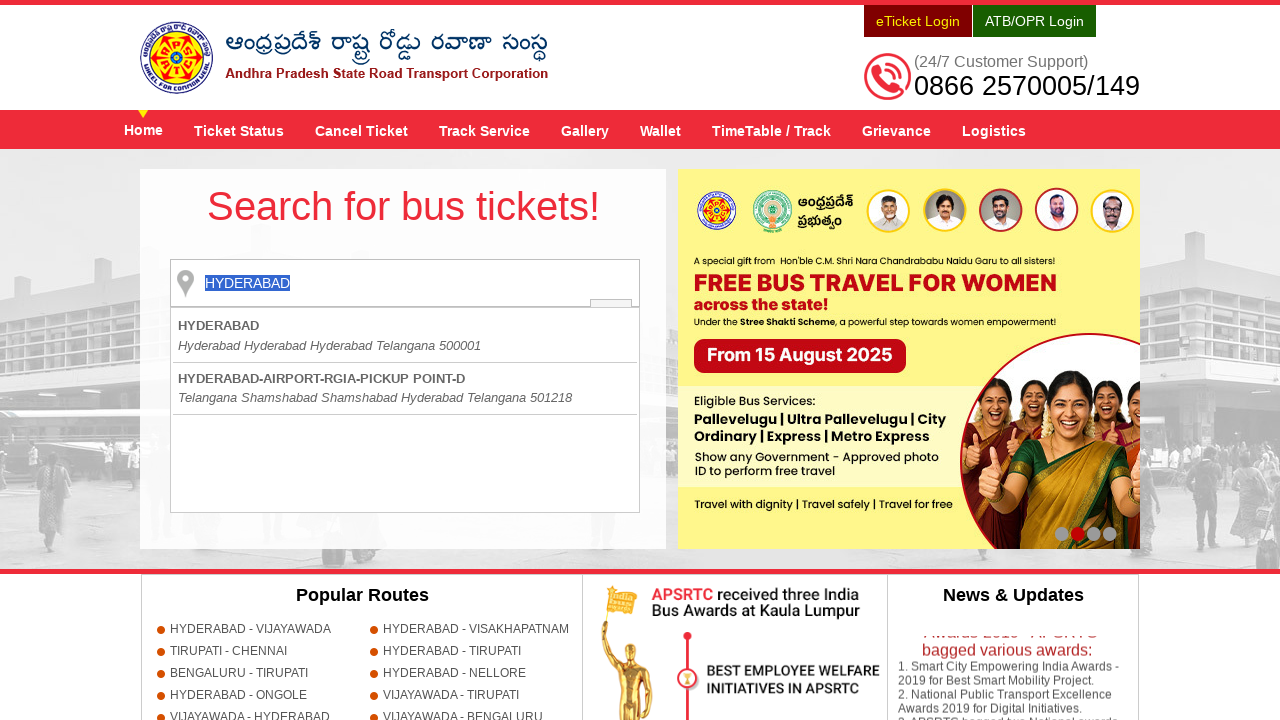